Tests adding todo items to a todo list application by entering item names and pressing Enter, then verifying the items appear in the list

Starting URL: https://todo-app.serenity-js.org/

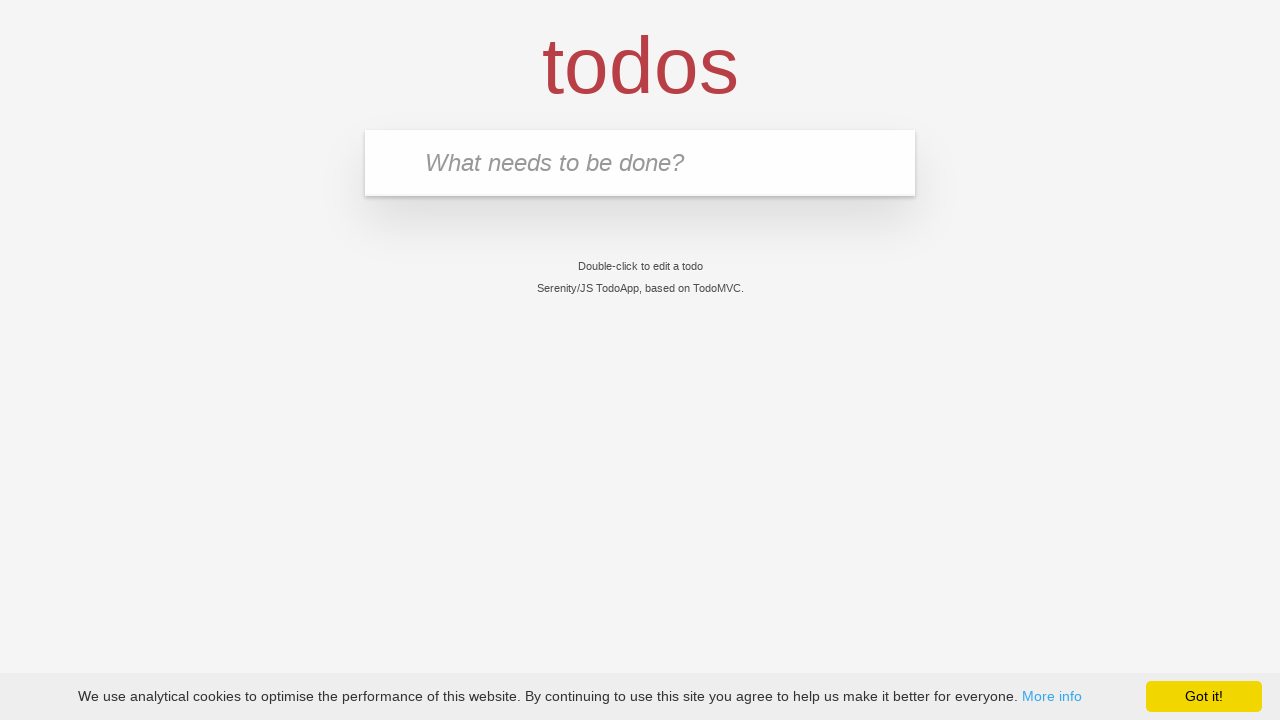

Page title verified as 'Serenity/JS TodoApp'
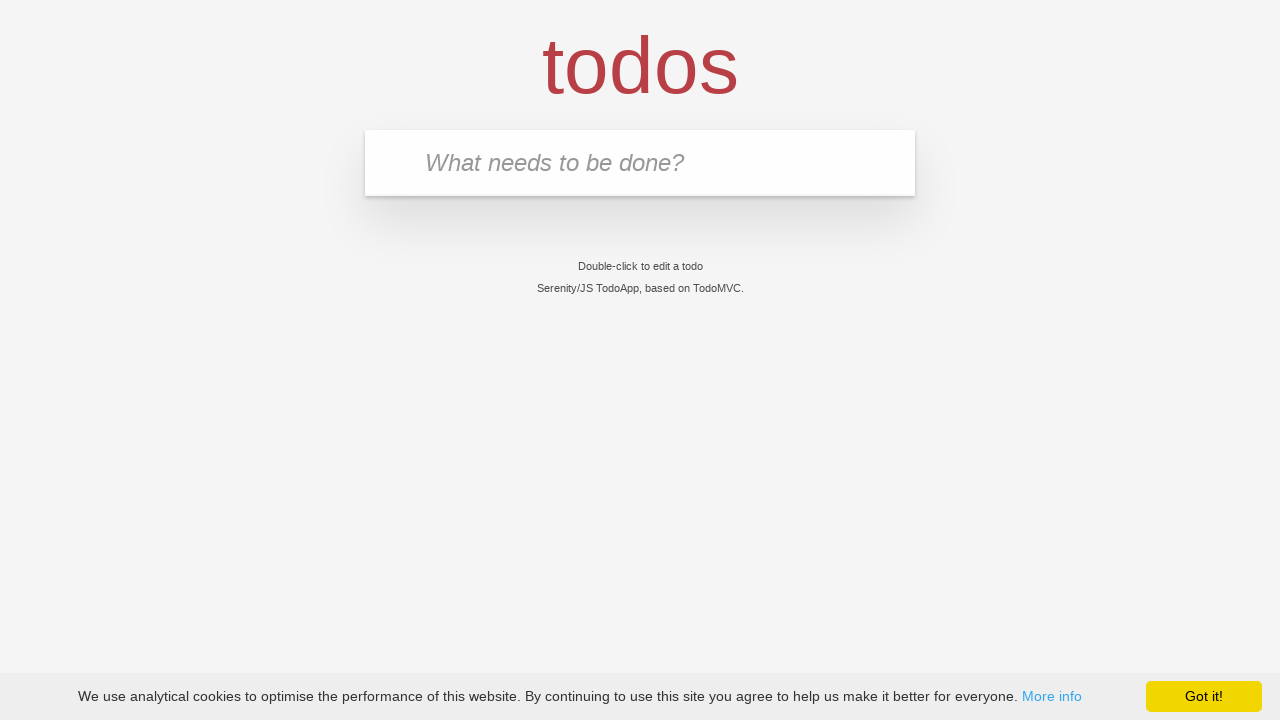

Entered first todo item 'buy some cheese' on input[placeholder='What needs to be done?']
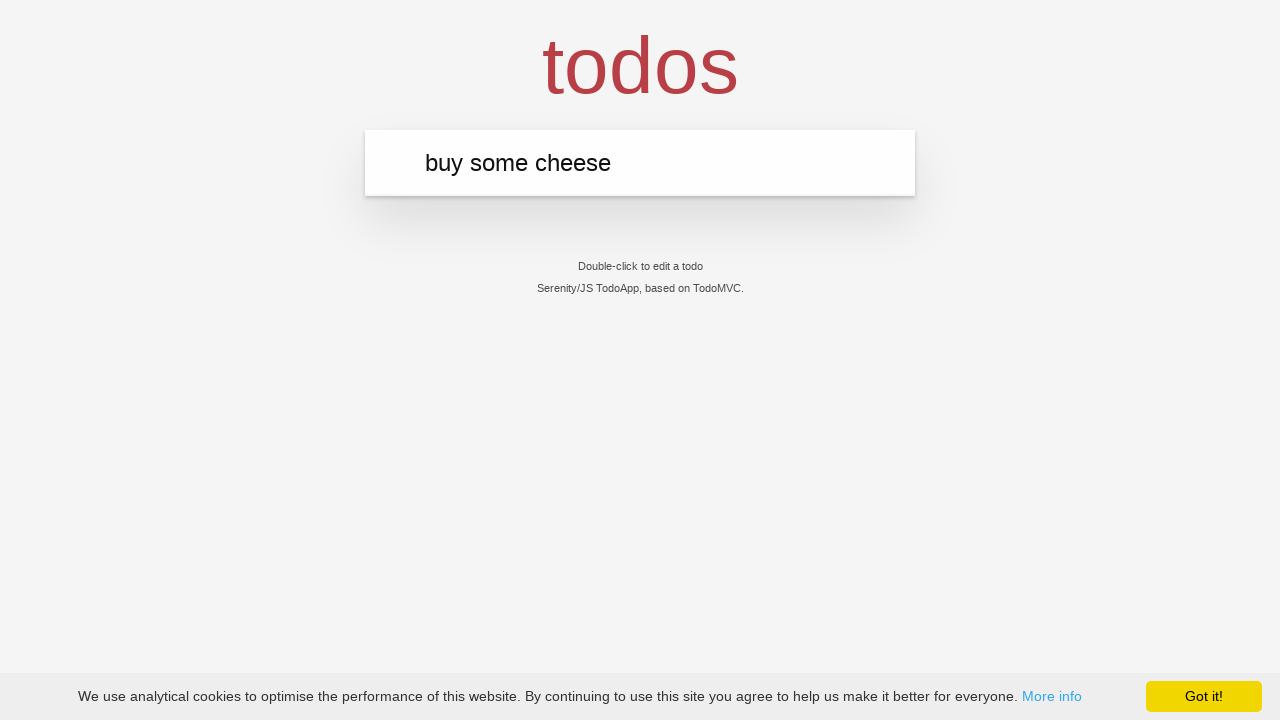

Pressed Enter to add first todo item on input[placeholder='What needs to be done?']
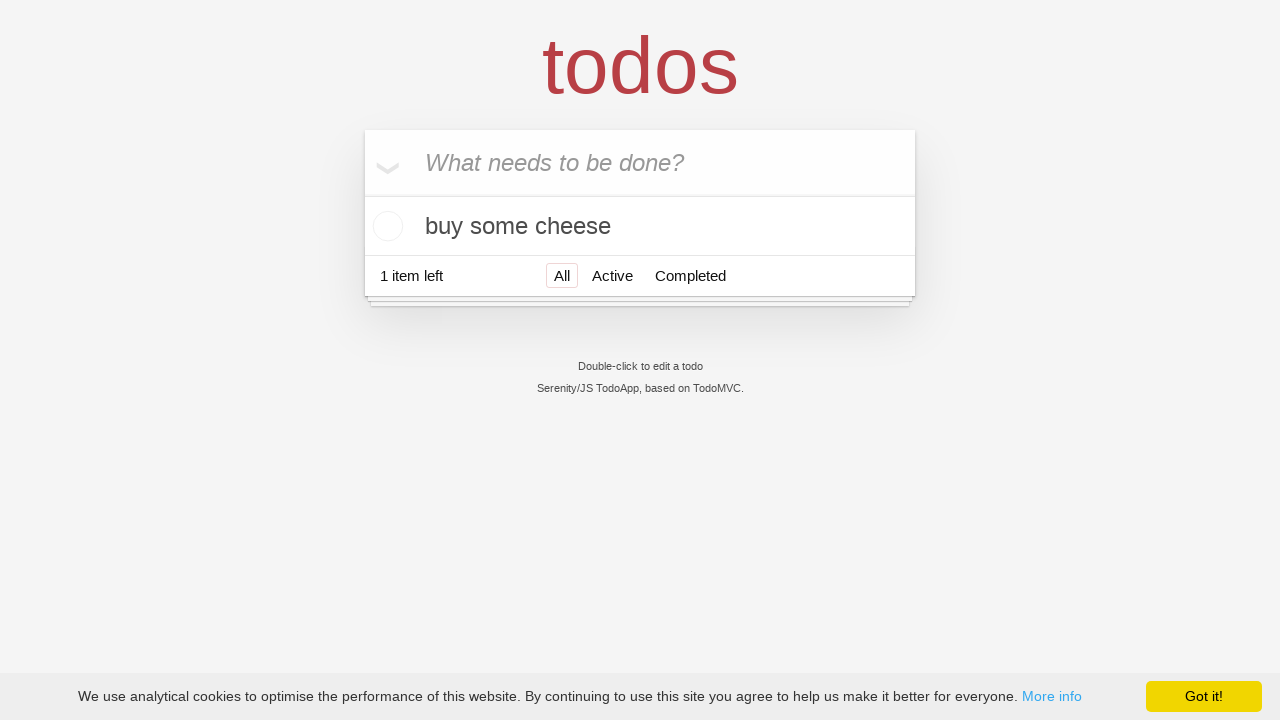

First todo item 'buy some cheese' appeared in the list
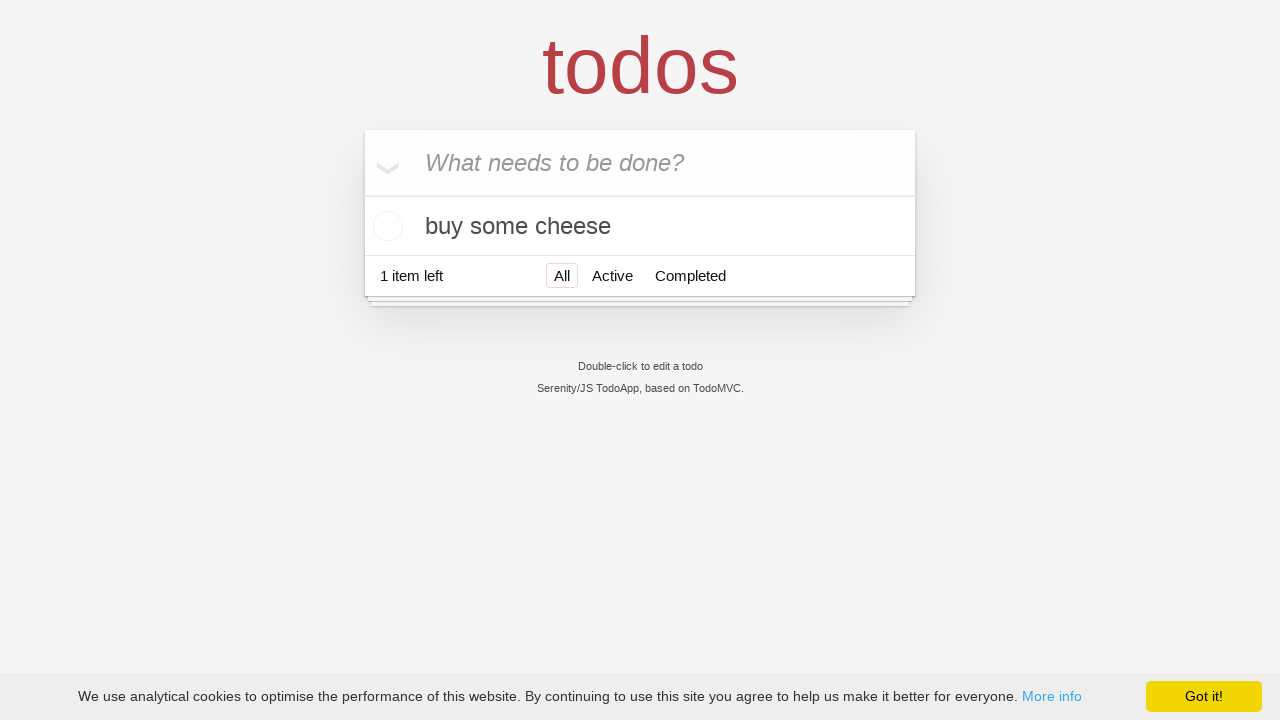

Entered second todo item 'feed the cat' on input[placeholder='What needs to be done?']
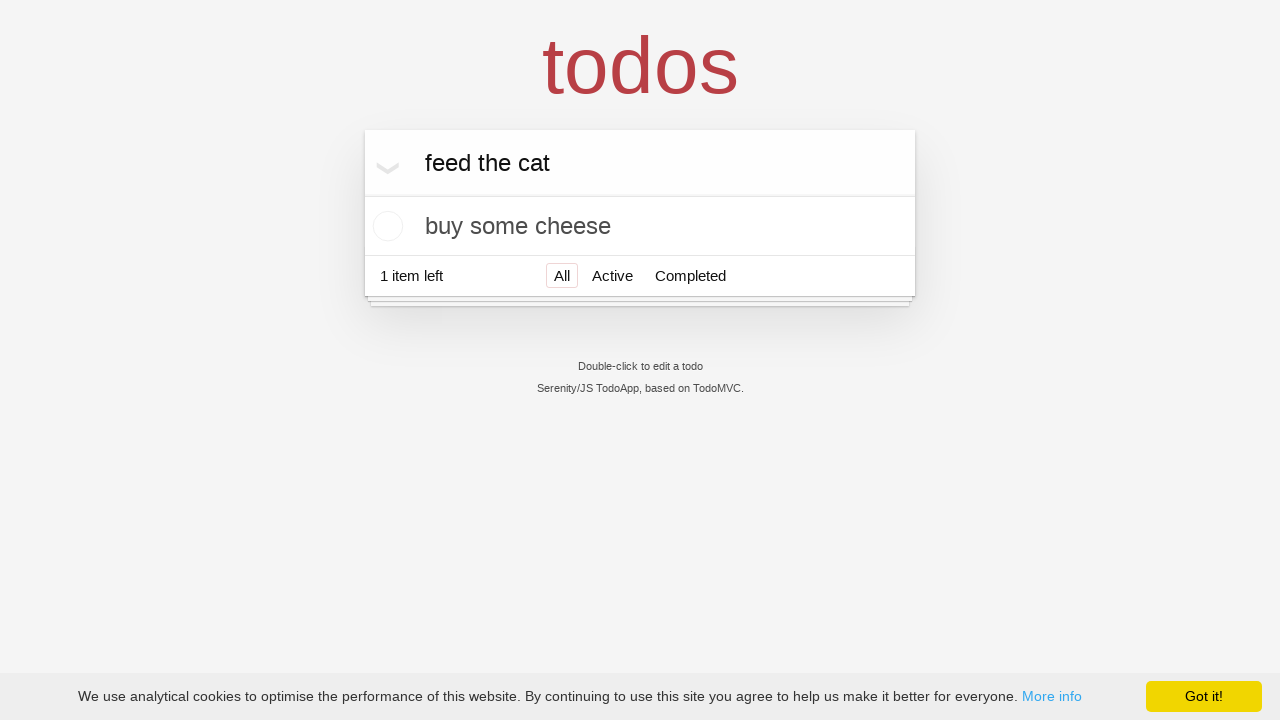

Pressed Enter to add second todo item on input[placeholder='What needs to be done?']
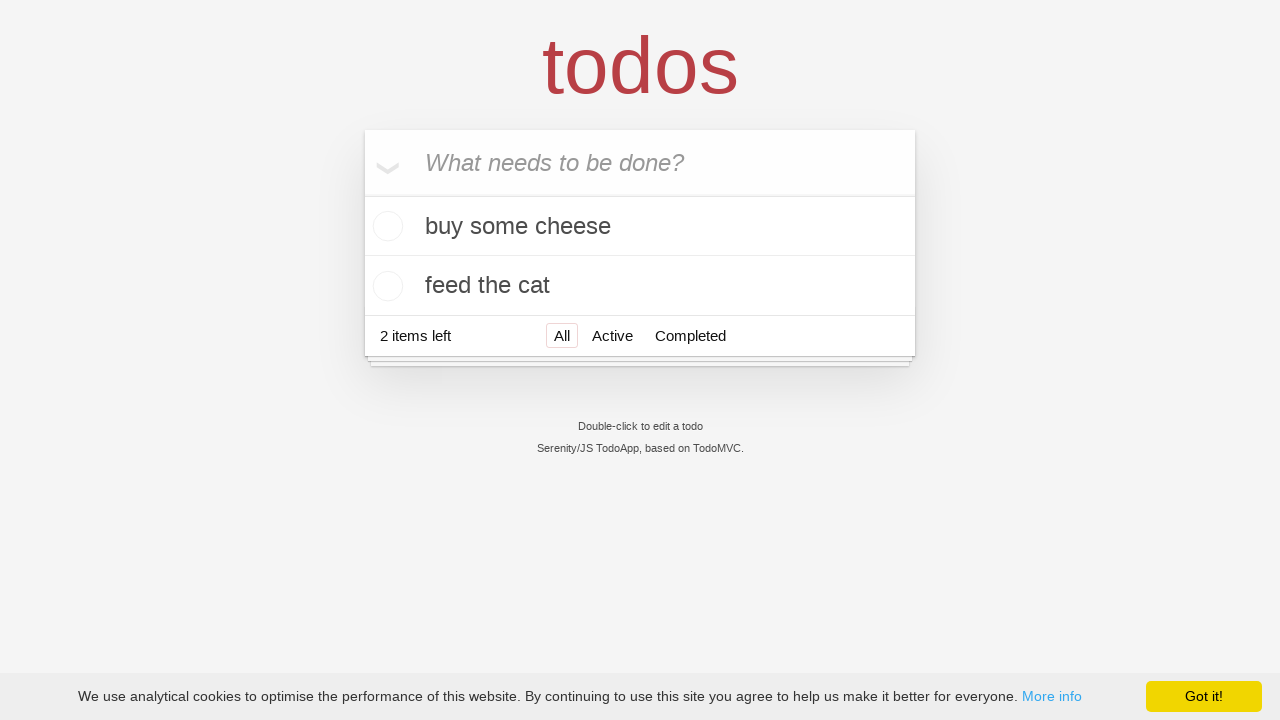

Second todo item 'feed the cat' appeared in the list
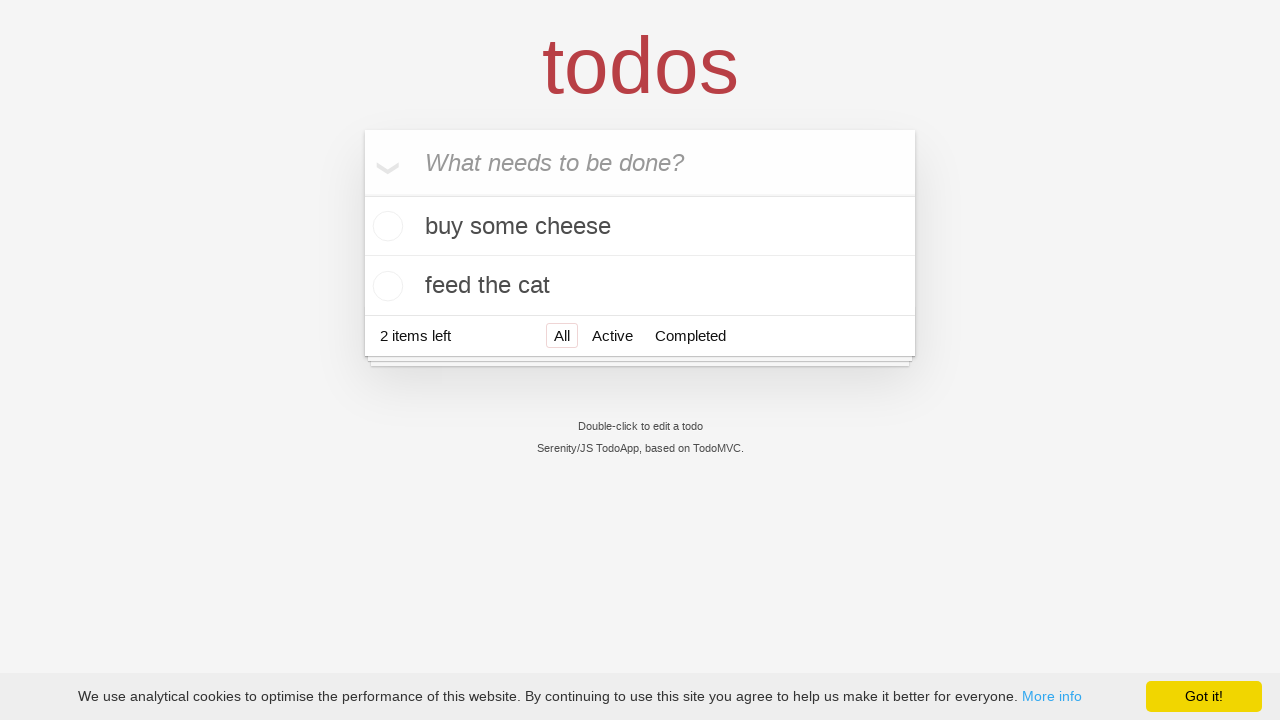

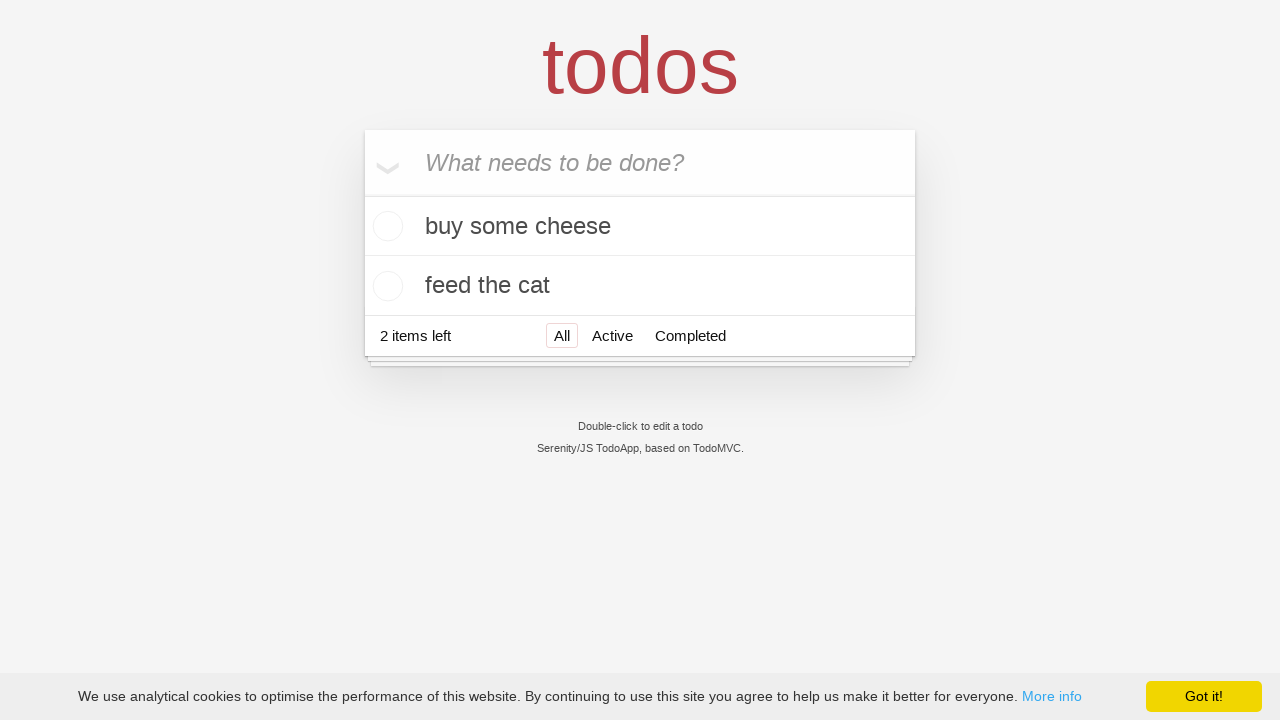